Opens TestProject homepage and then opens the TestProject blog in a new window

Starting URL: https://testproject.io/

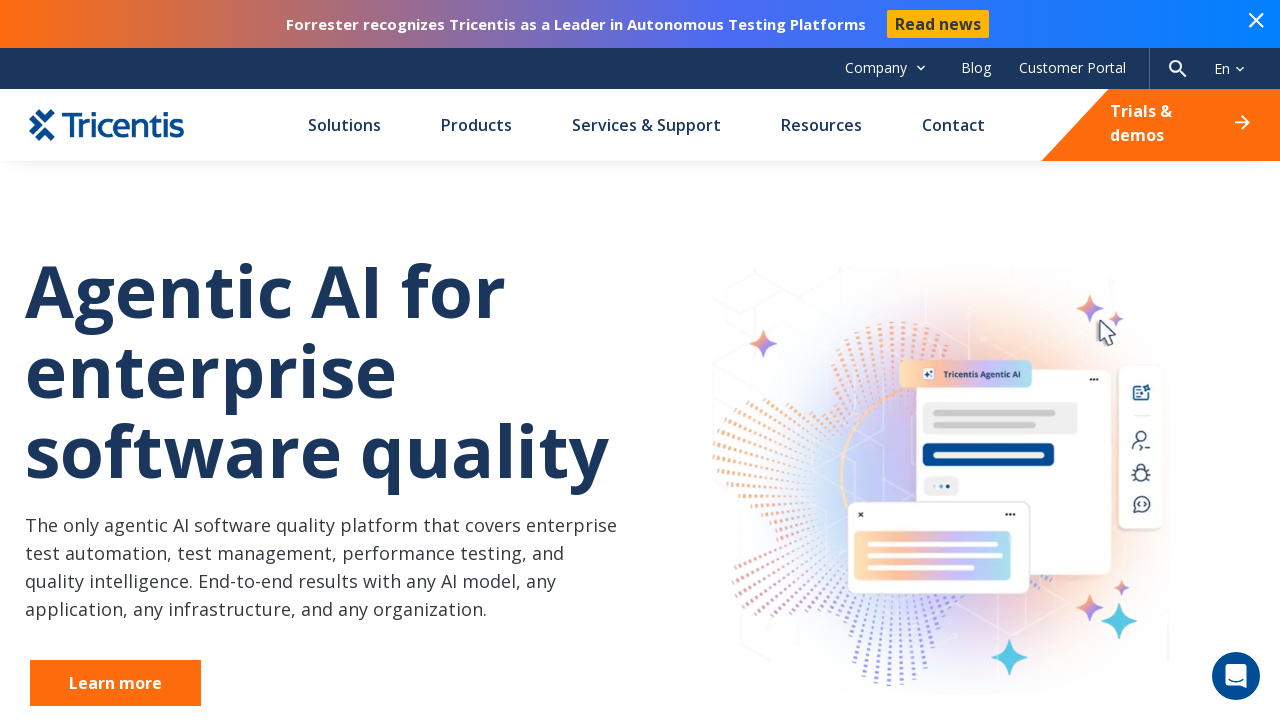

Created a new page/window
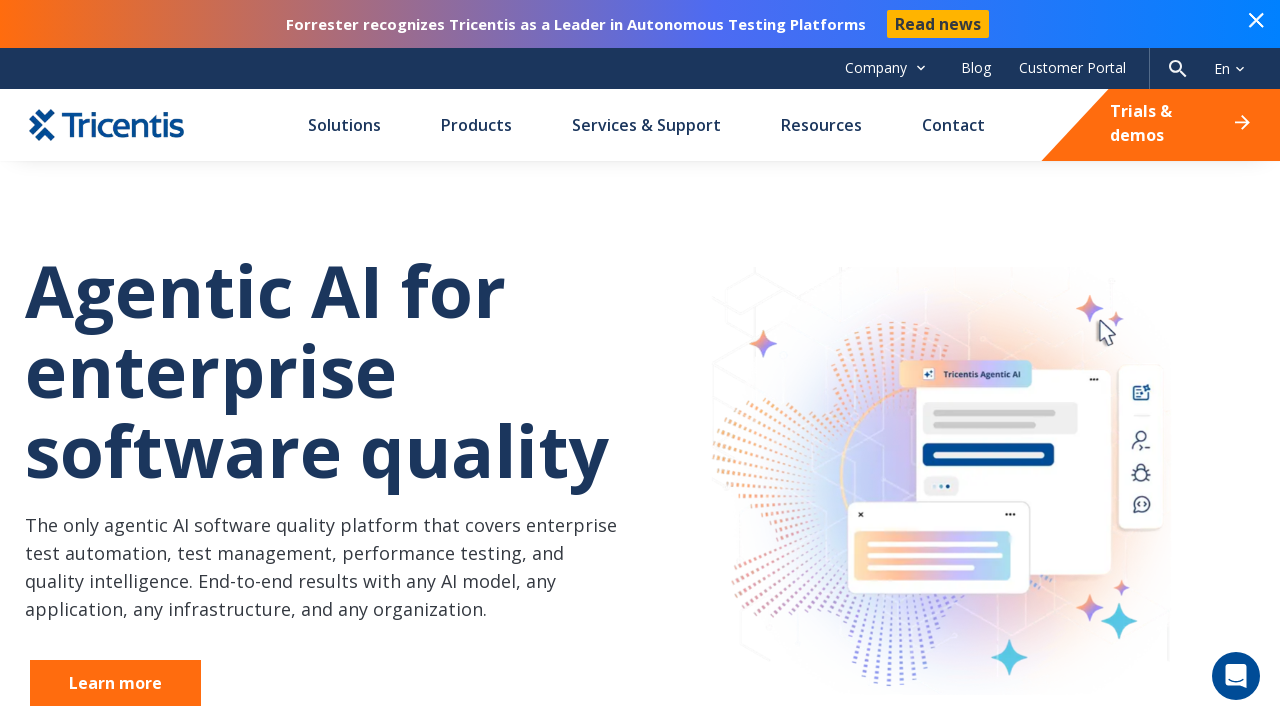

Navigated to TestProject blog in new window
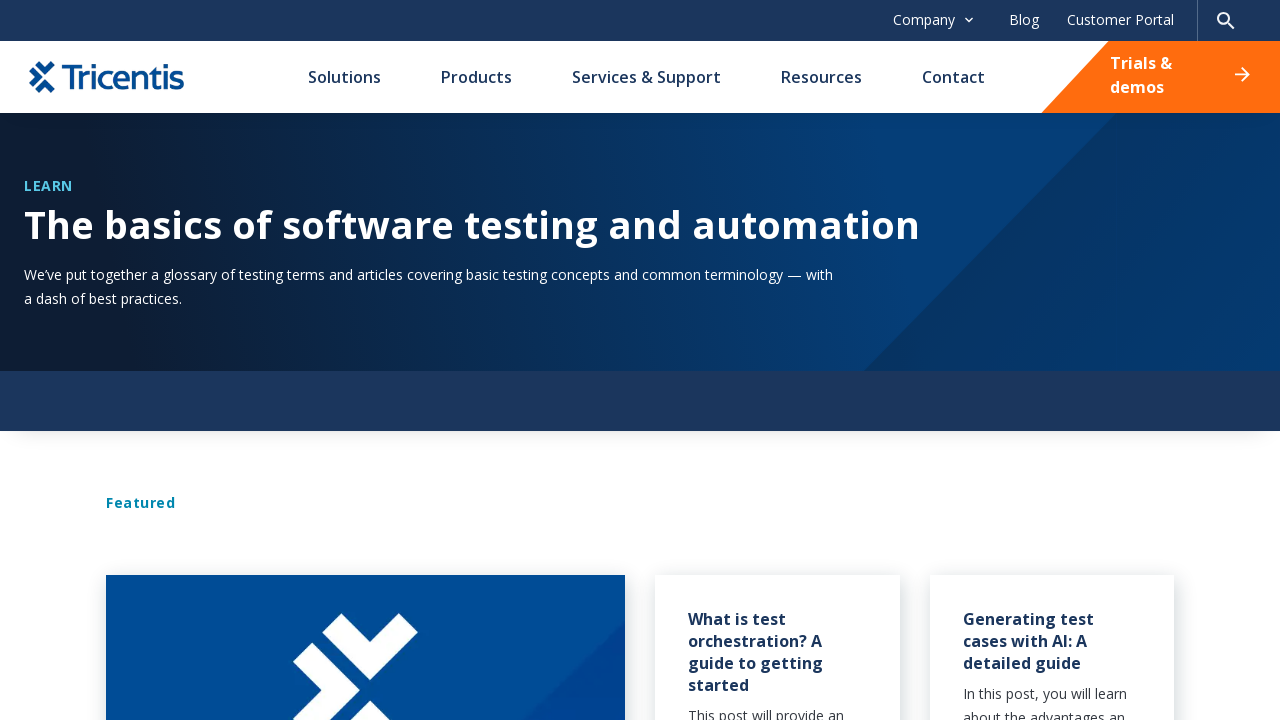

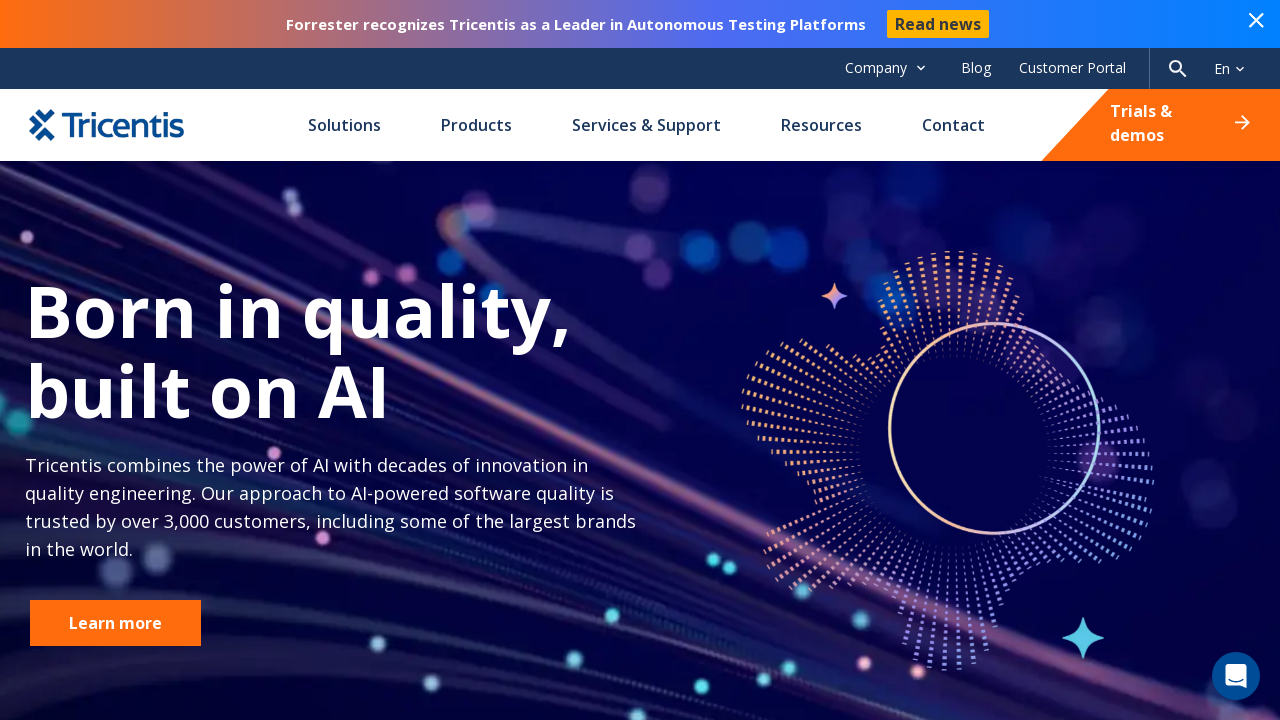